Tests sorting the Due column in descending order by clicking the column header twice and verifying values are sorted correctly

Starting URL: http://the-internet.herokuapp.com/tables

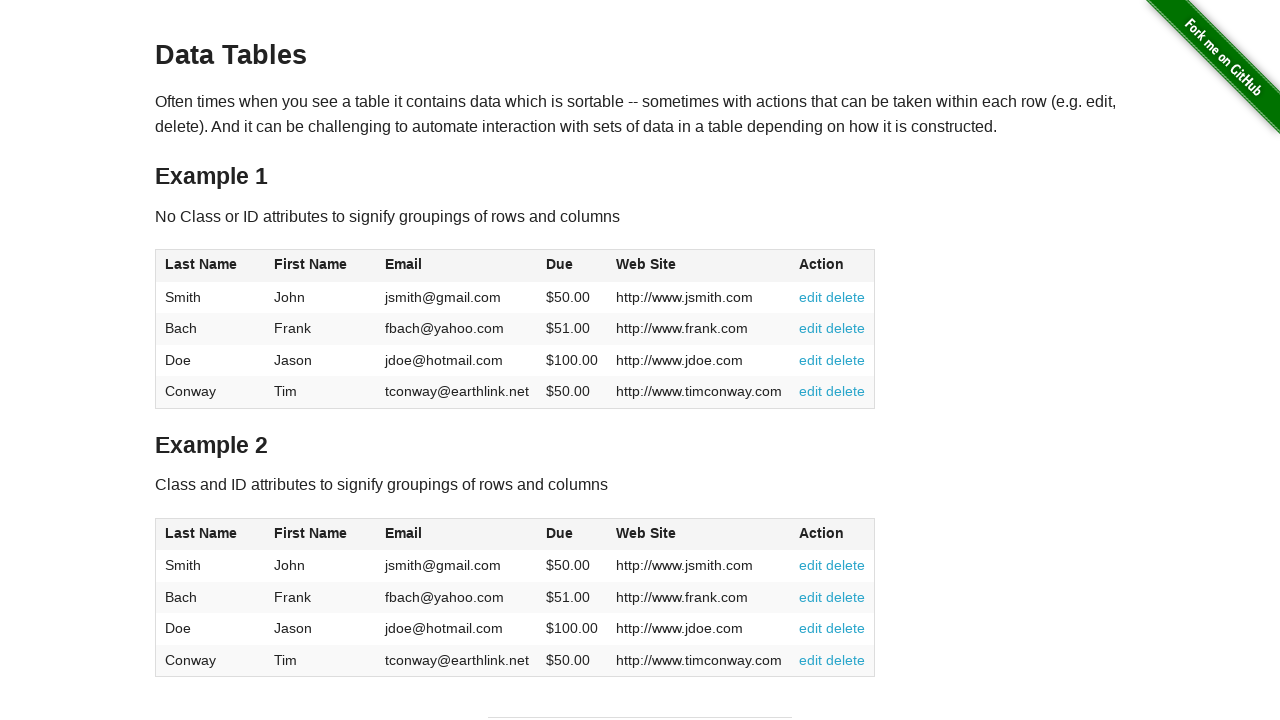

Clicked Due column header first time for ascending sort at (572, 266) on #table1 thead tr th:nth-of-type(4)
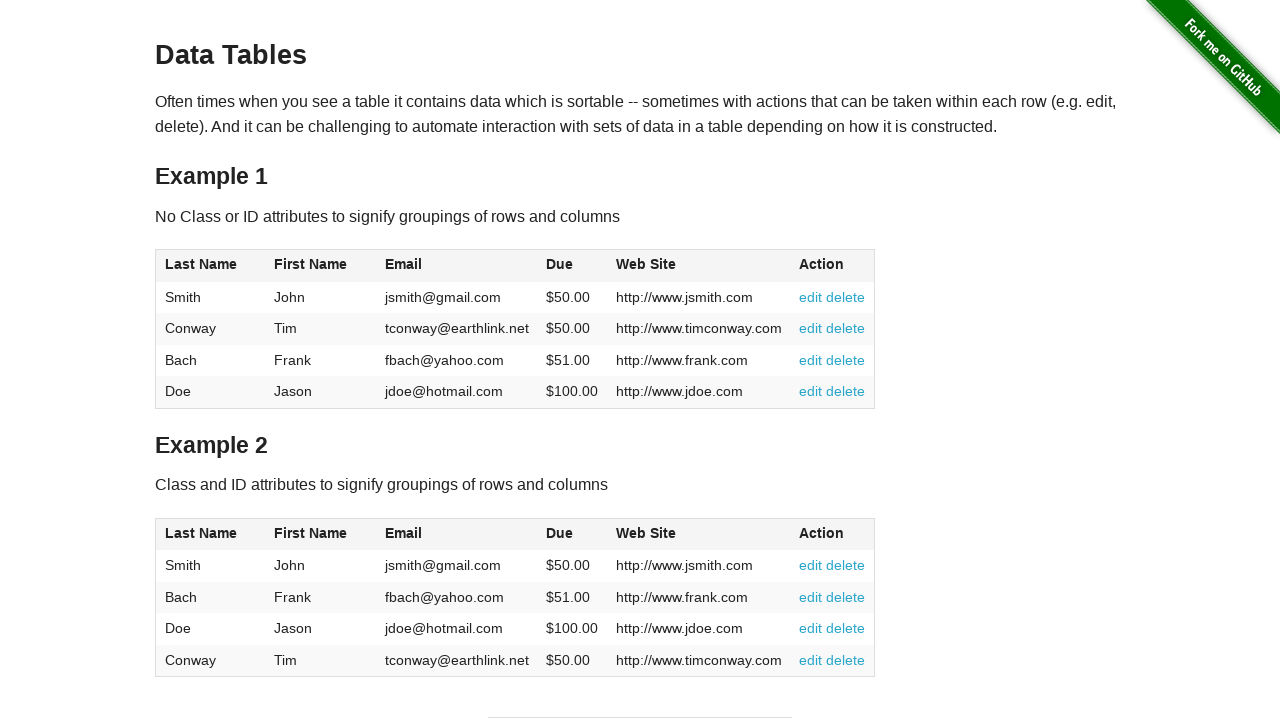

Clicked Due column header second time for descending sort at (572, 266) on #table1 thead tr th:nth-of-type(4)
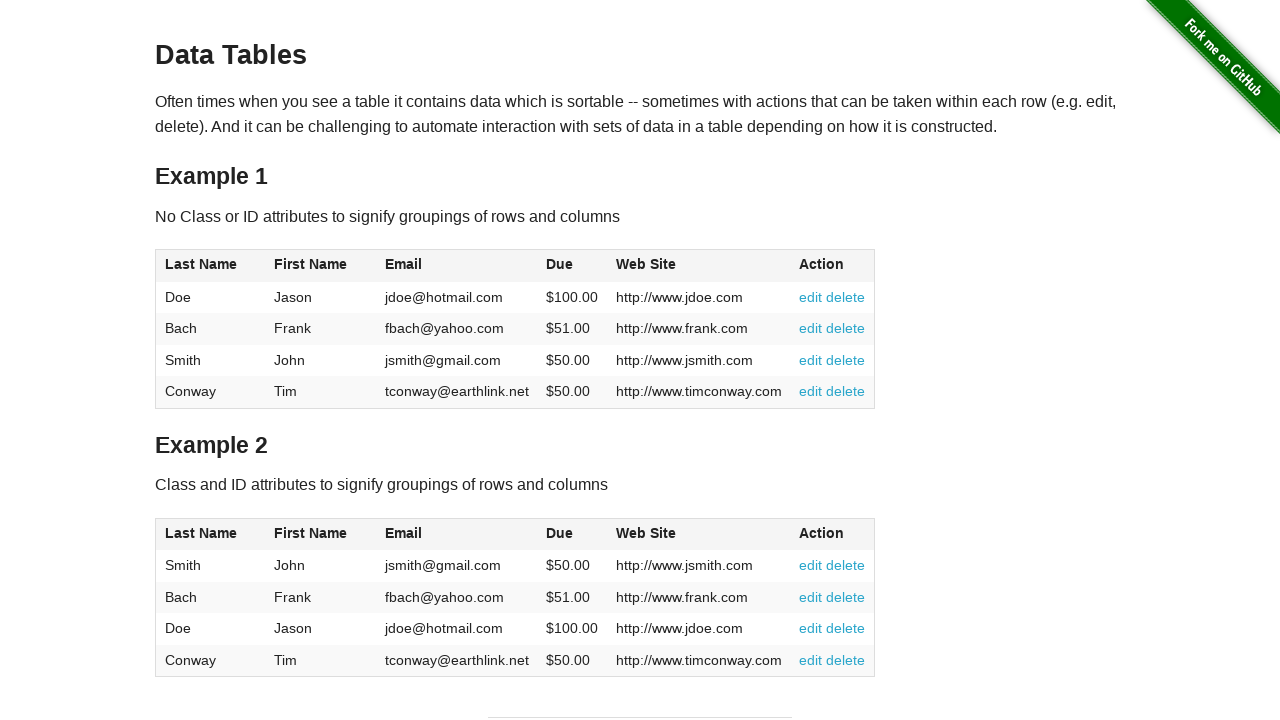

Due column table cells loaded and visible
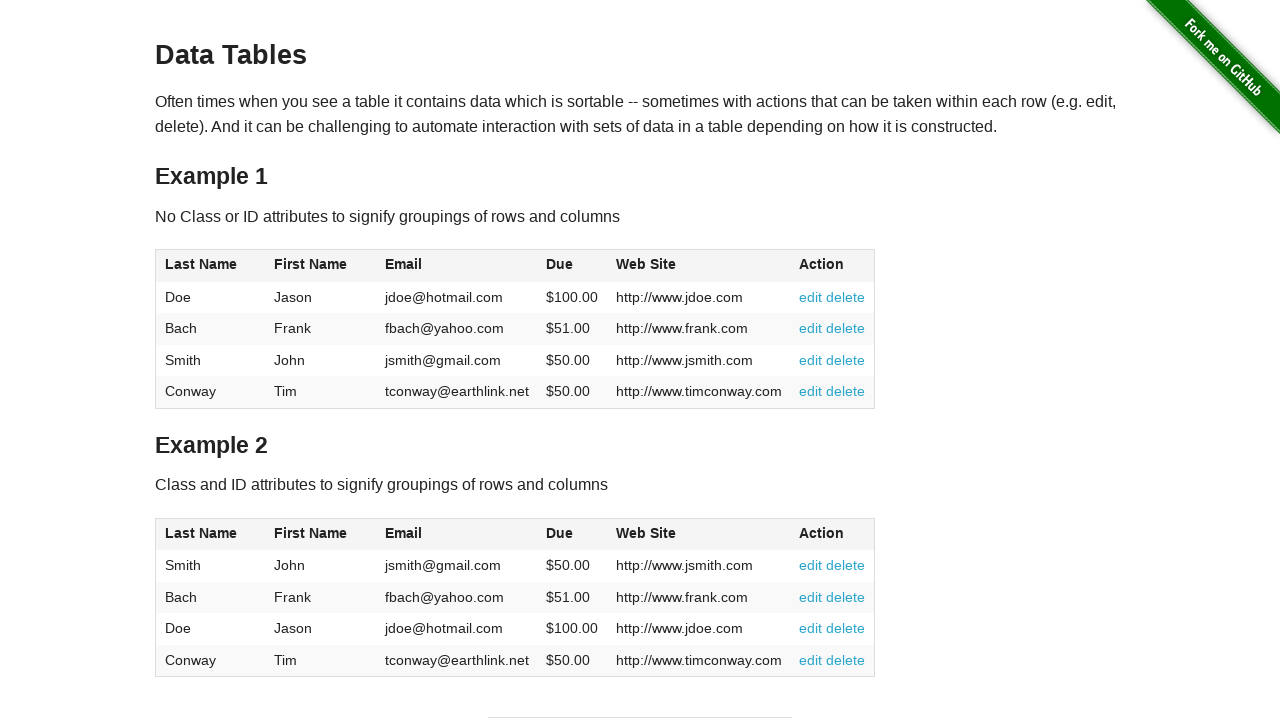

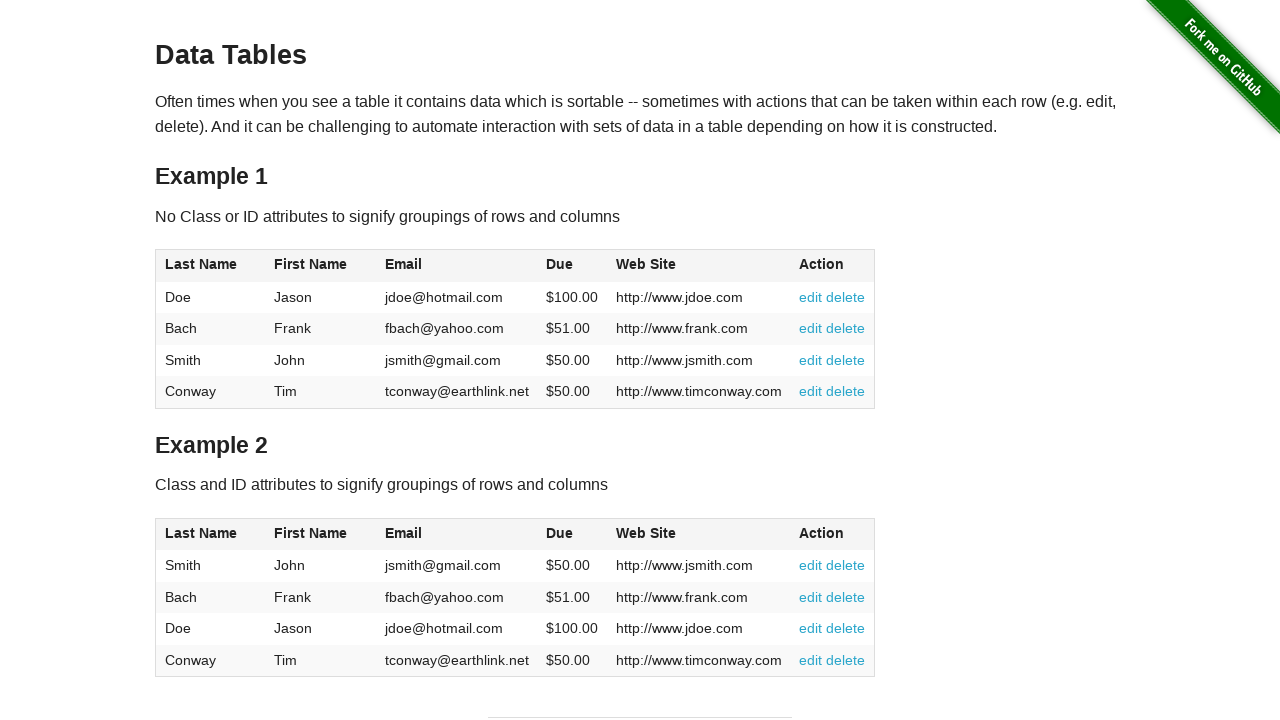